Tests AJAX loading panel functionality by clicking on a calendar date and waiting for the loading operation to complete

Starting URL: https://demos.telerik.com/aspnet-ajax/ajaxloadingpanel/functionality/explicit-show-hide/defaultcs.aspx

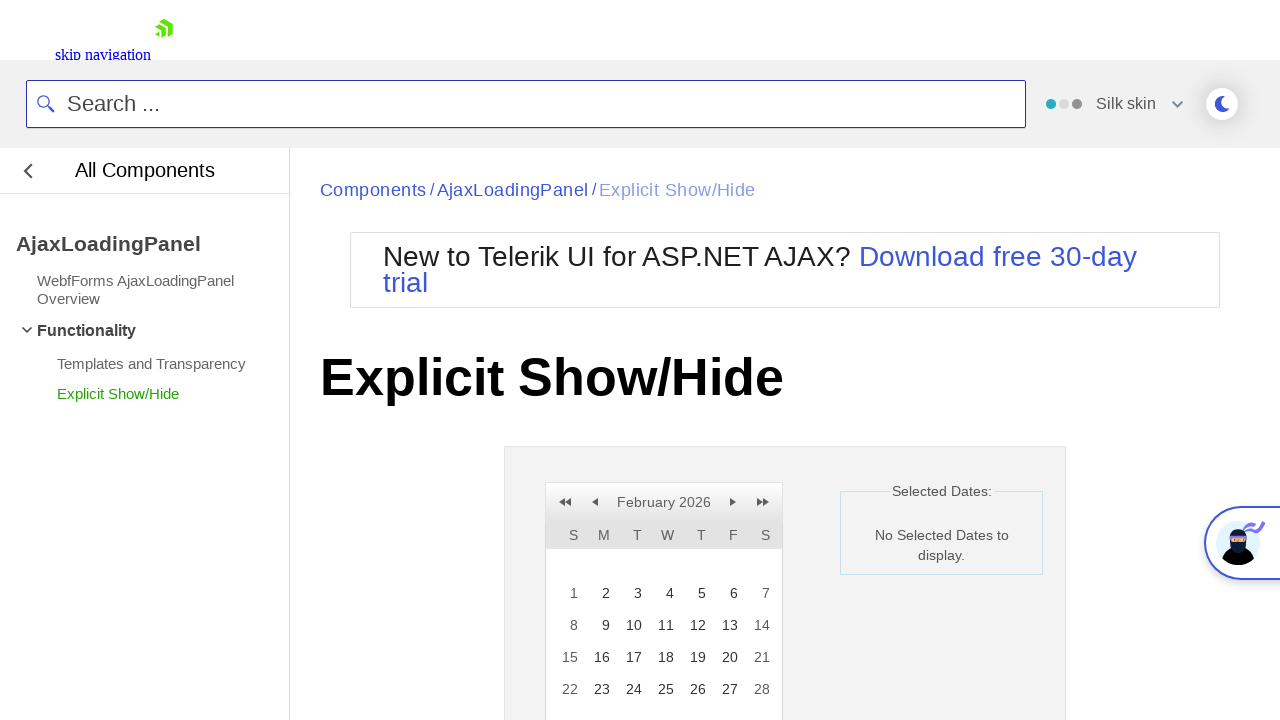

Calendar table became visible
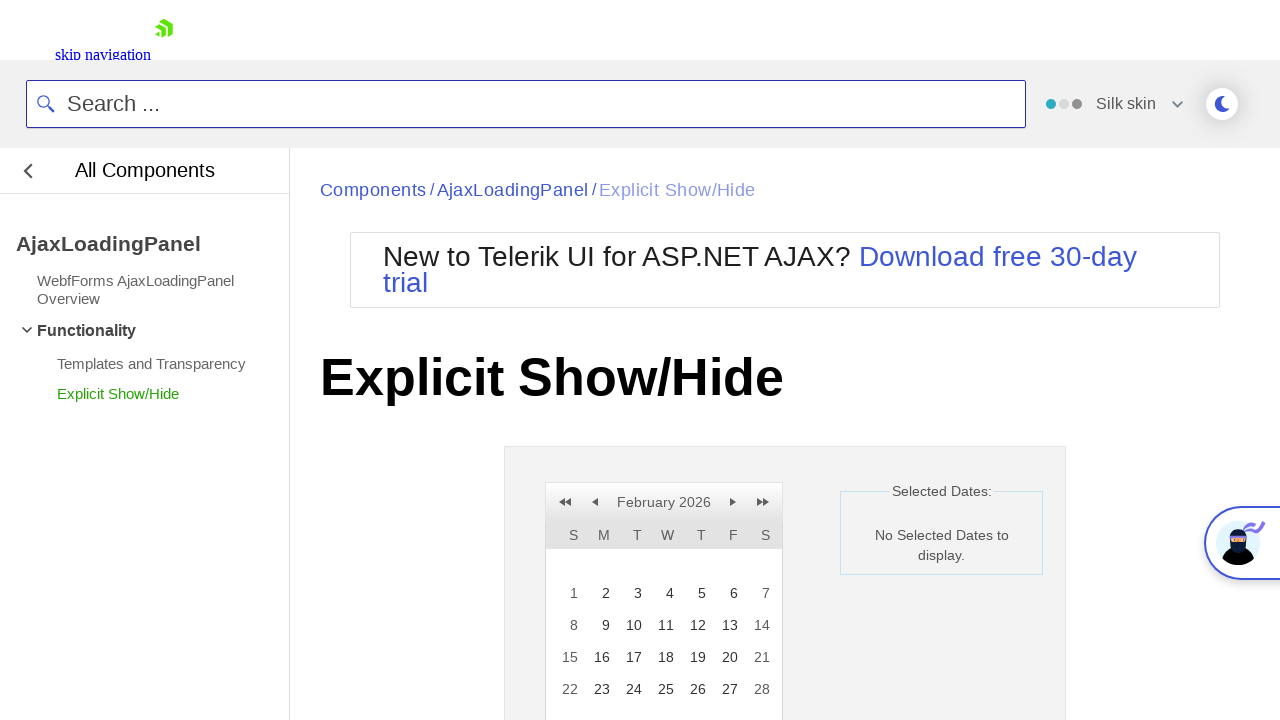

Clicked on calendar date 25 at (664, 689) on text=25
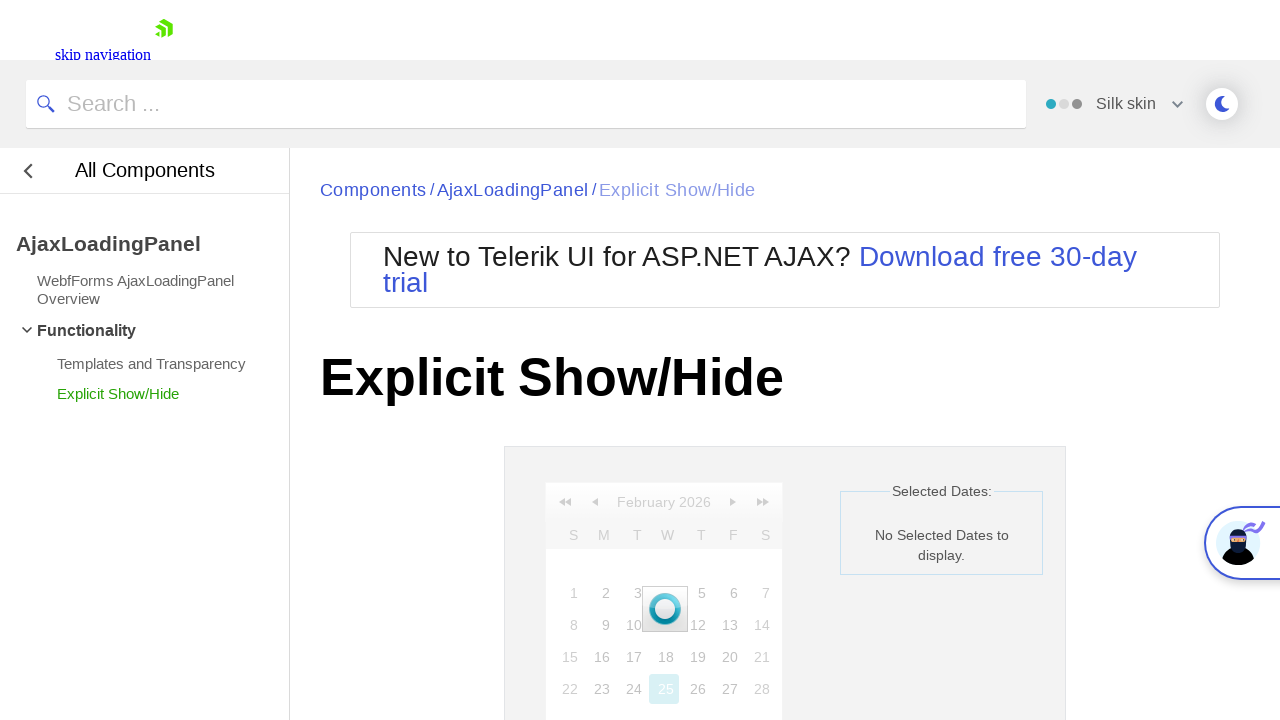

AJAX loading panel disappeared - operation completed
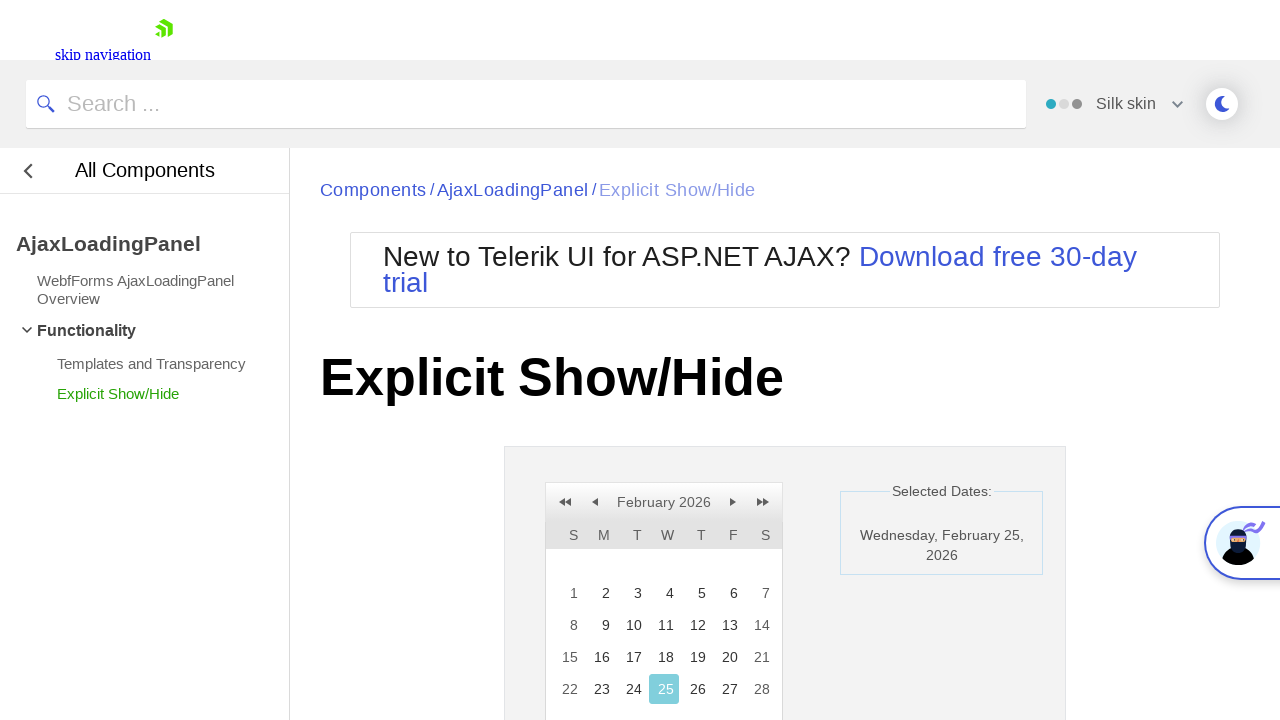

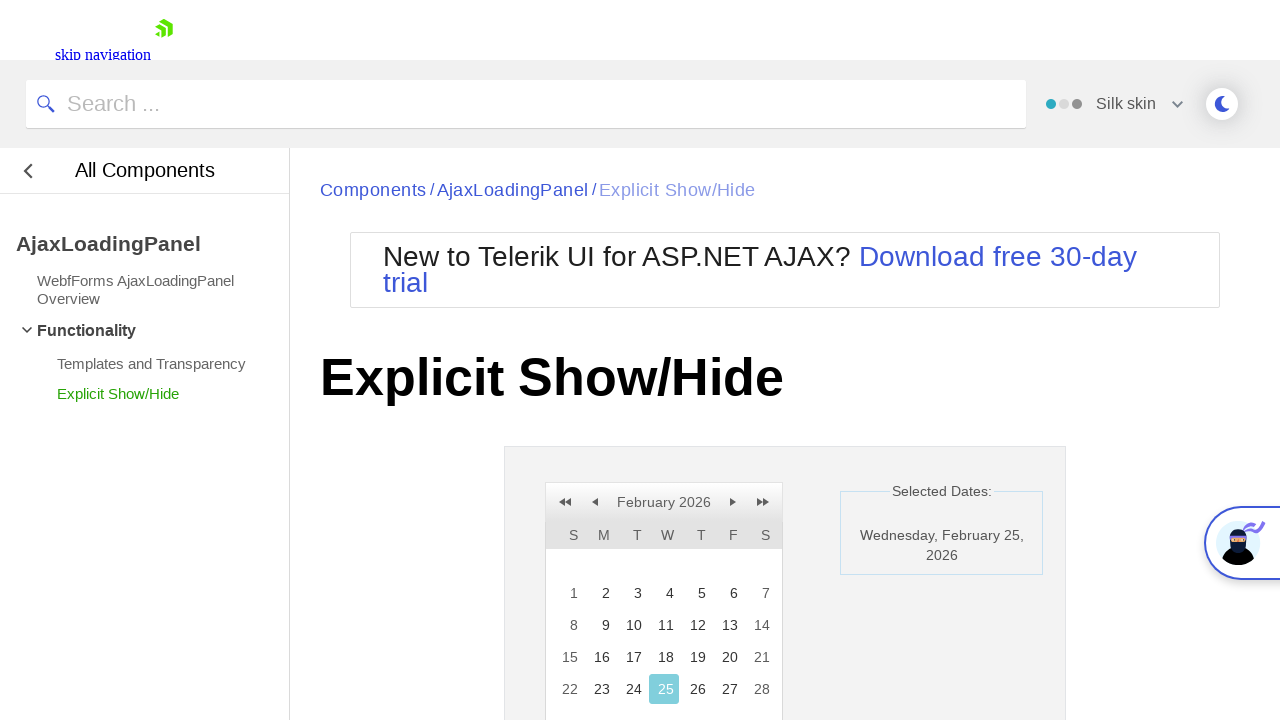